Navigates to a Vietnamese real estate news page, scrolls down to load all content, then clicks on an article link and verifies the article detail page loads with tags and content.

Starting URL: https://cafef.vn/bat-dong-san.chn

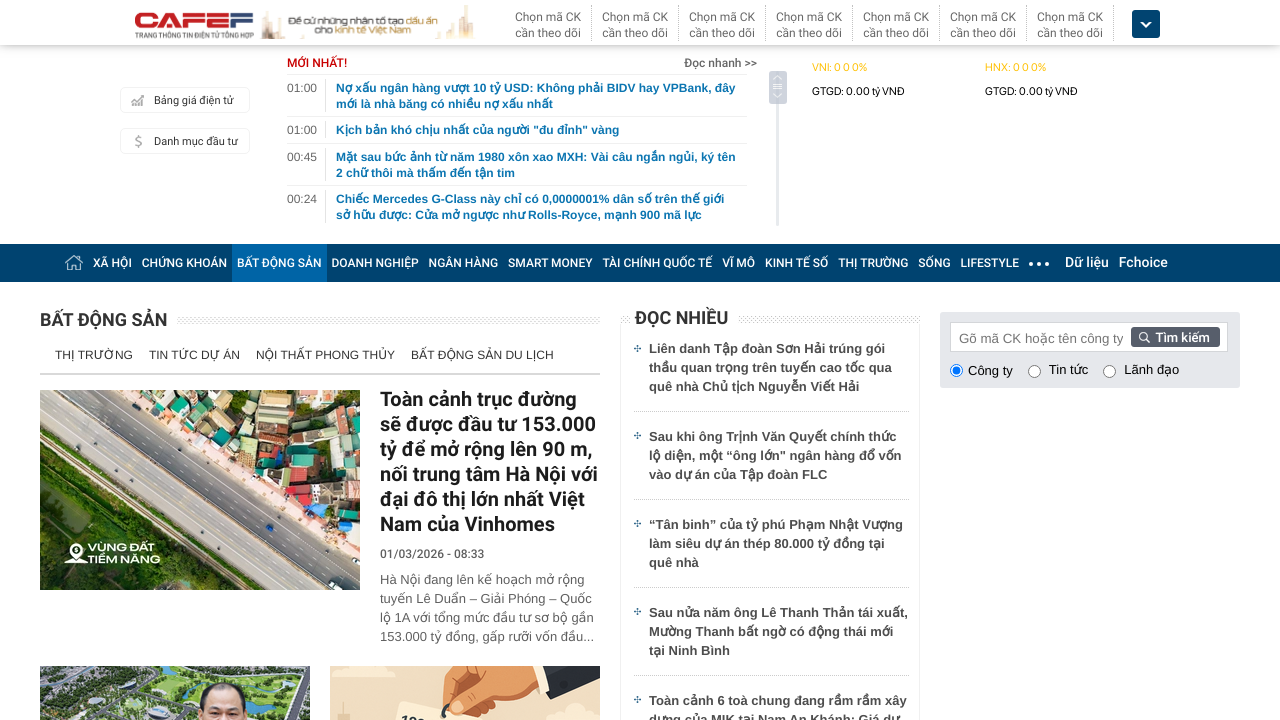

Navigated to Vietnamese real estate news page
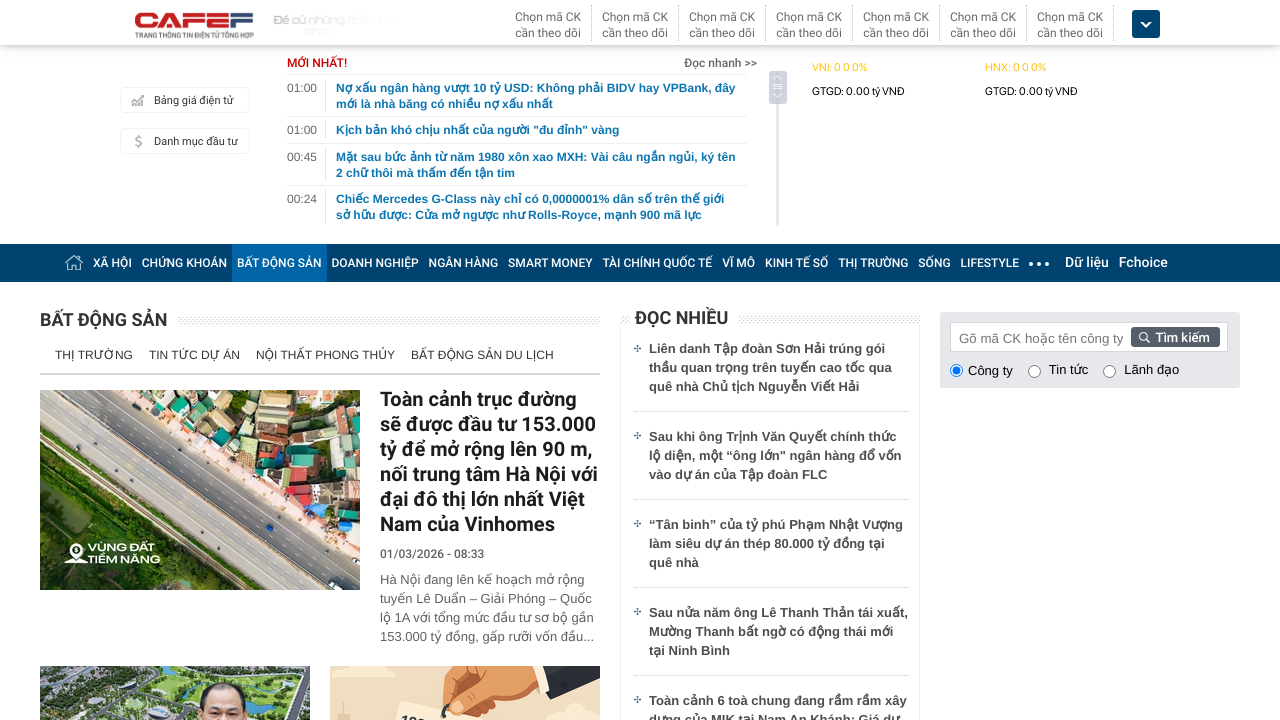

Retrieved initial page scroll height
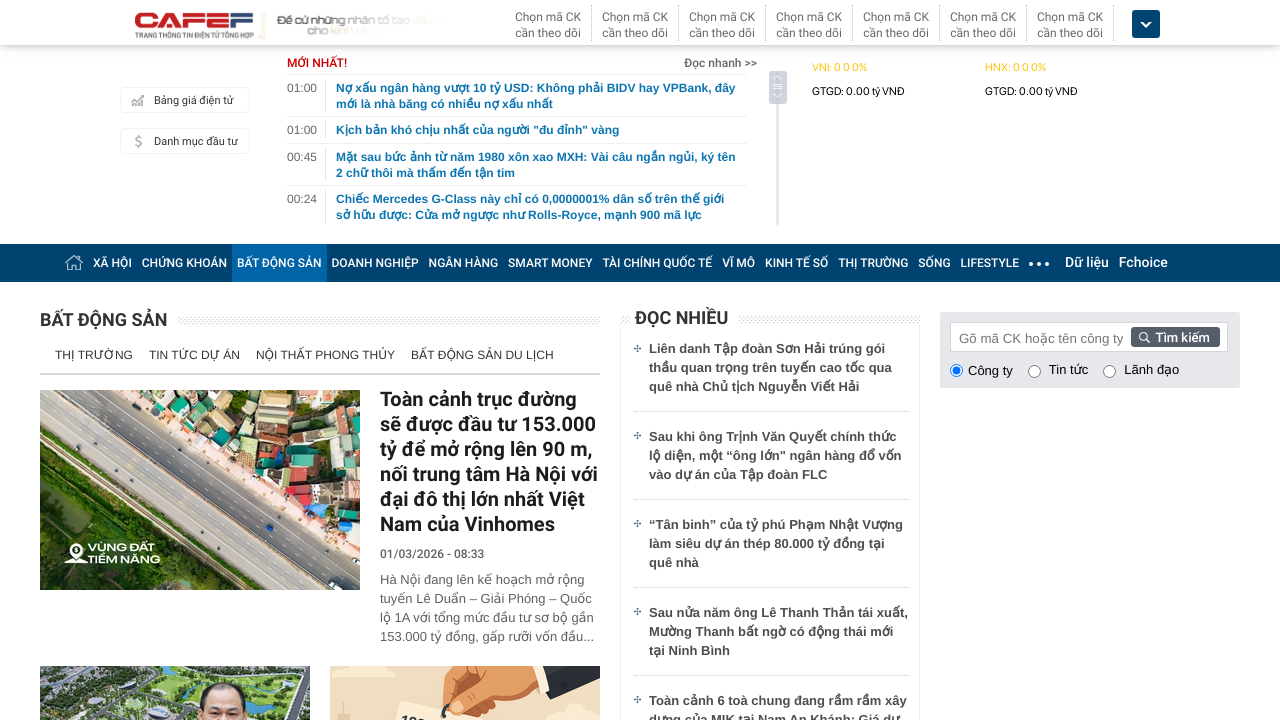

Scrolled page to bottom
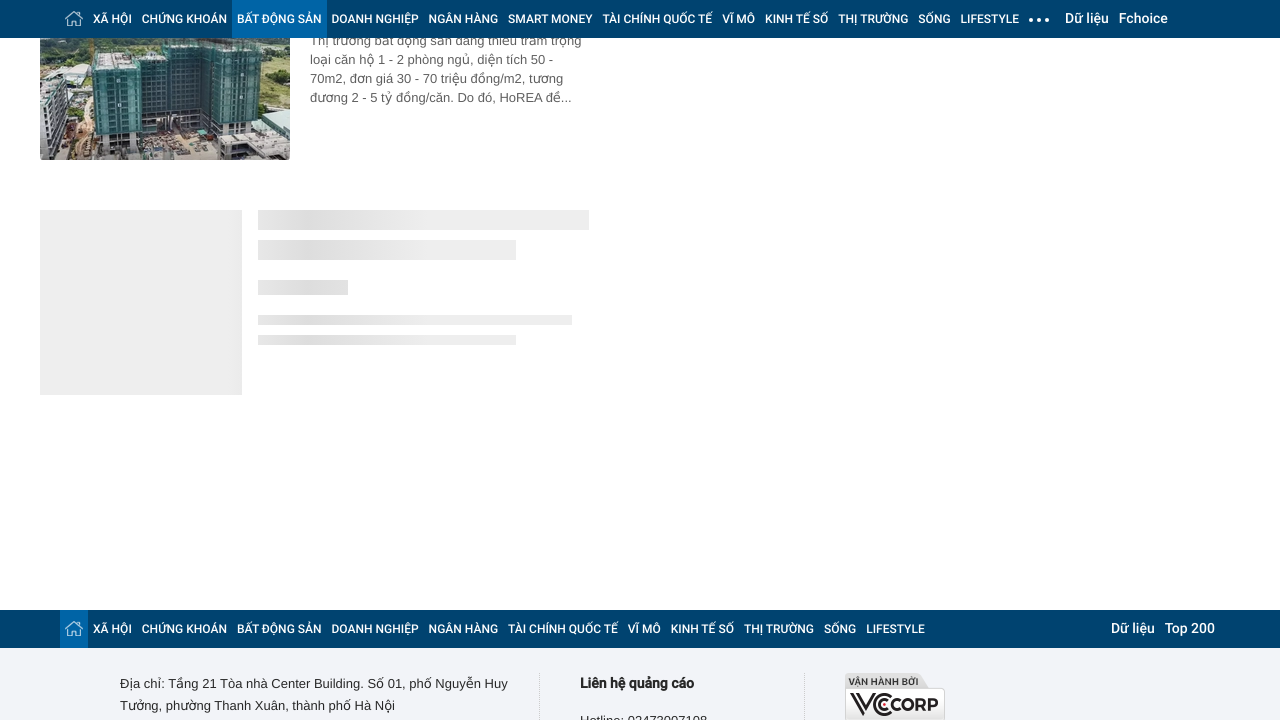

Waited 2 seconds for content to load
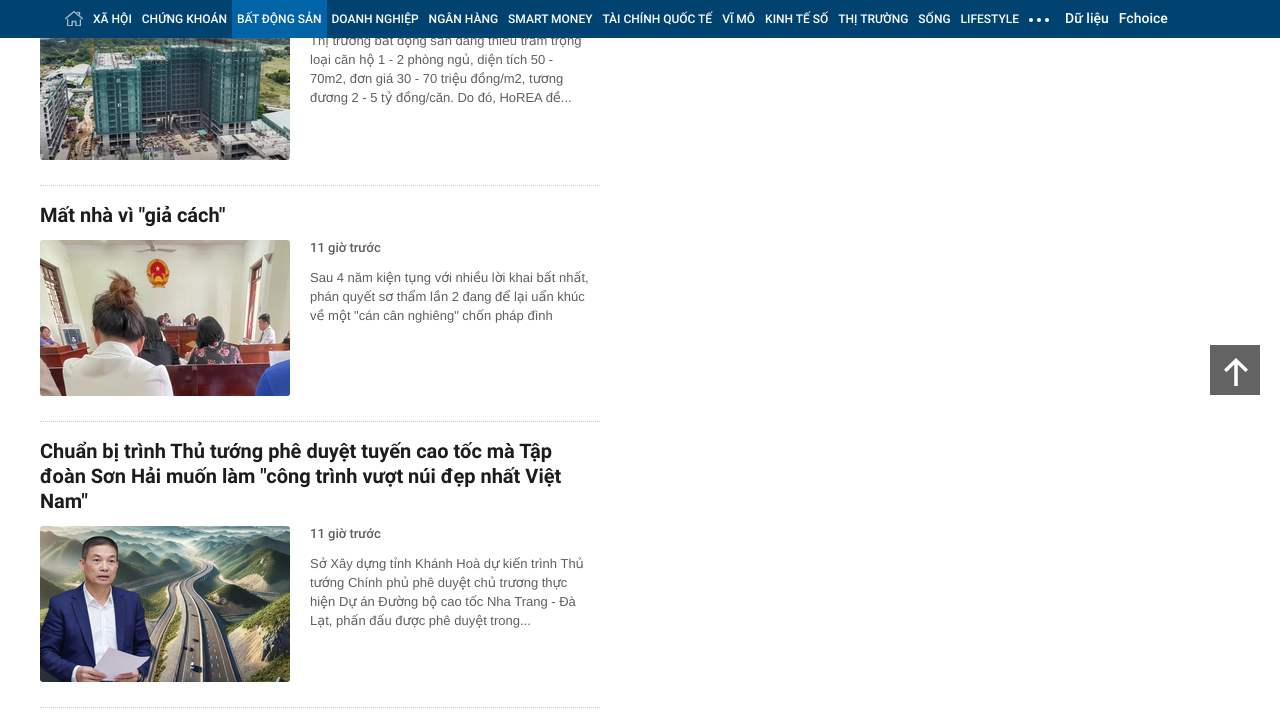

Retrieved new page scroll height after loading
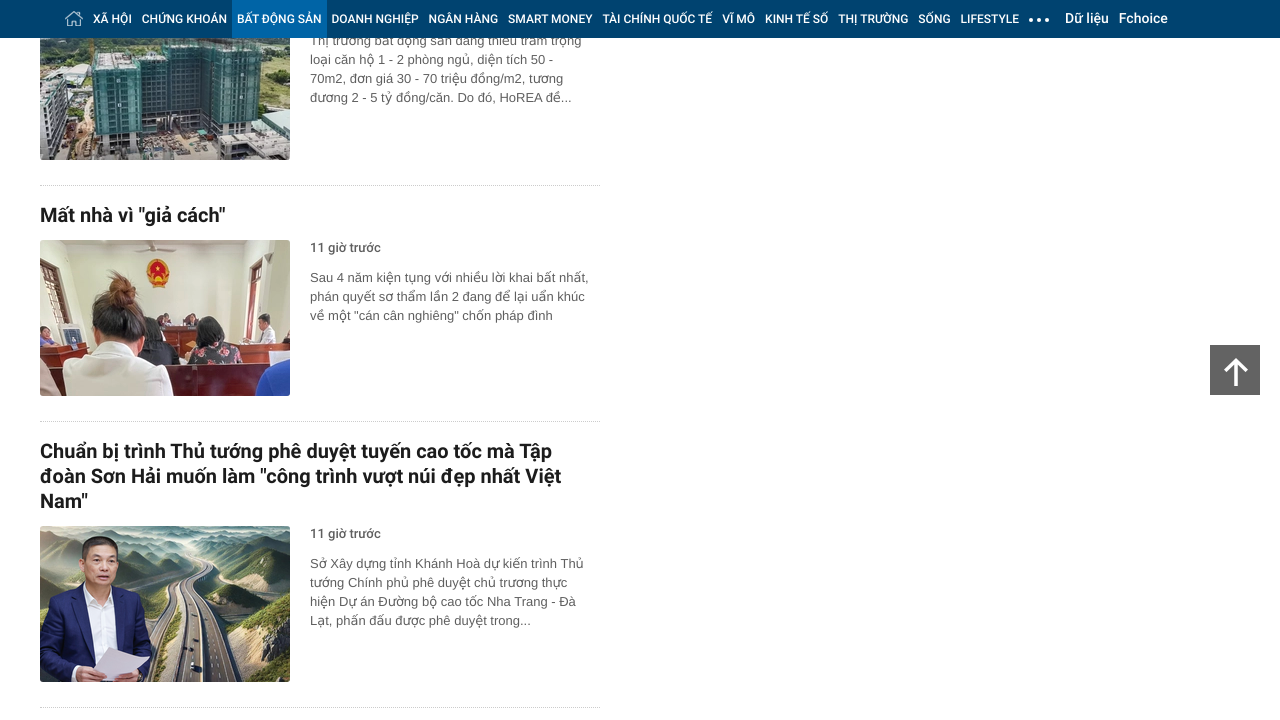

Scrolled page to bottom
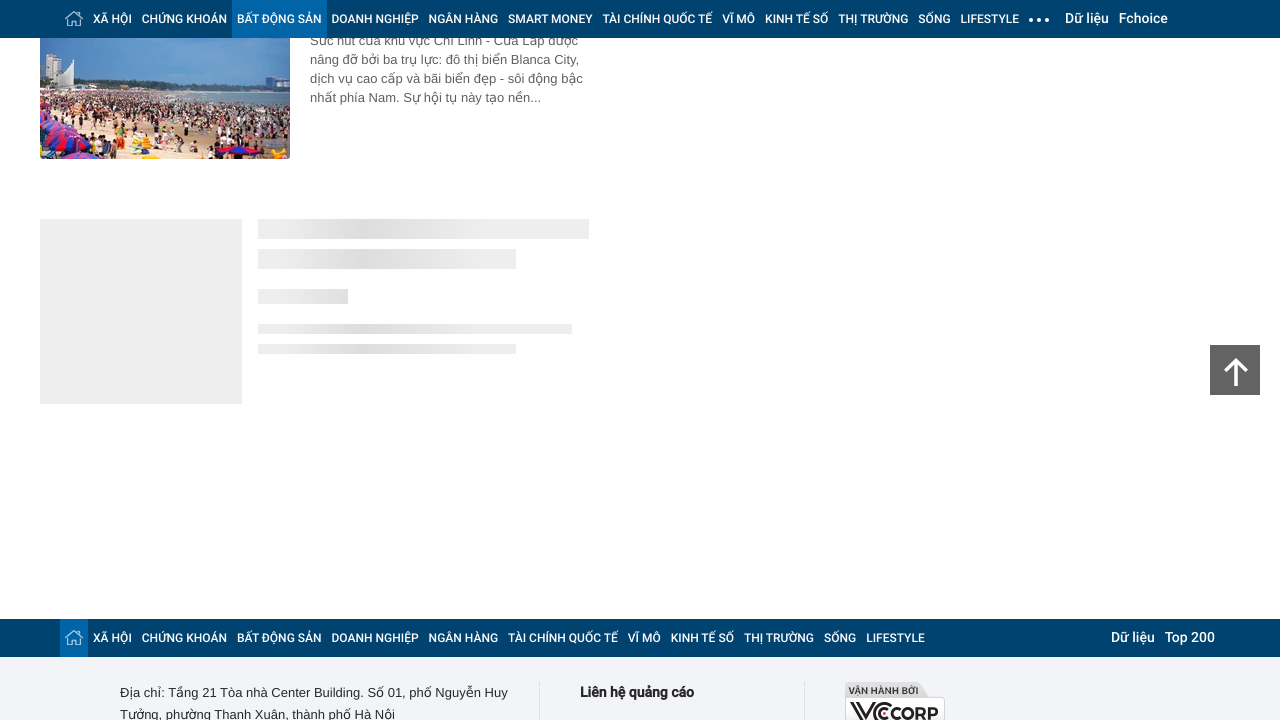

Waited 2 seconds for content to load
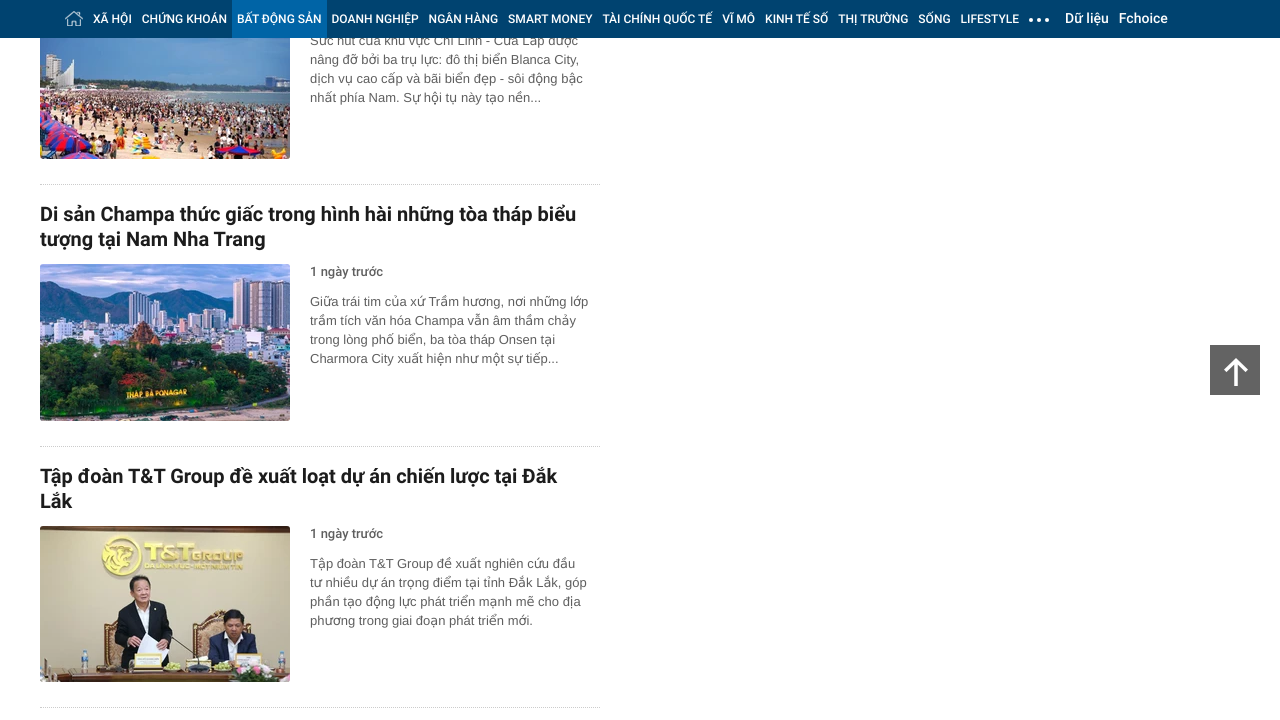

Retrieved new page scroll height after loading
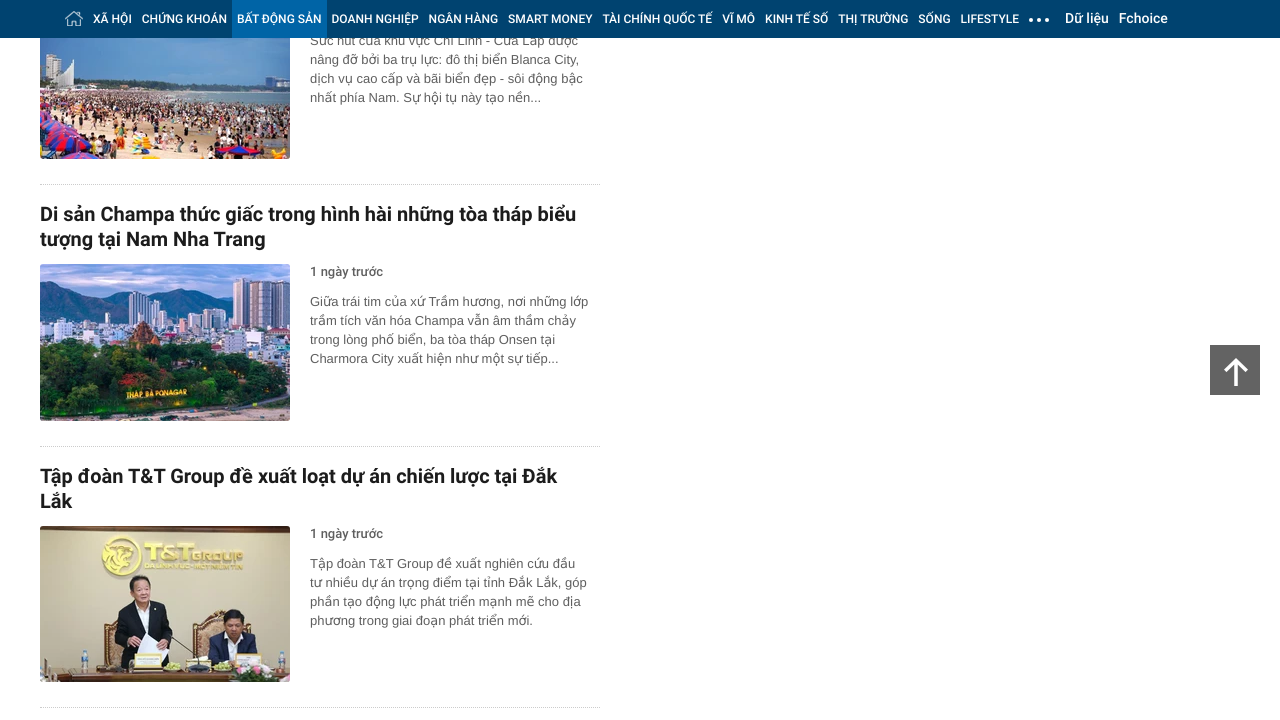

Scrolled page to bottom
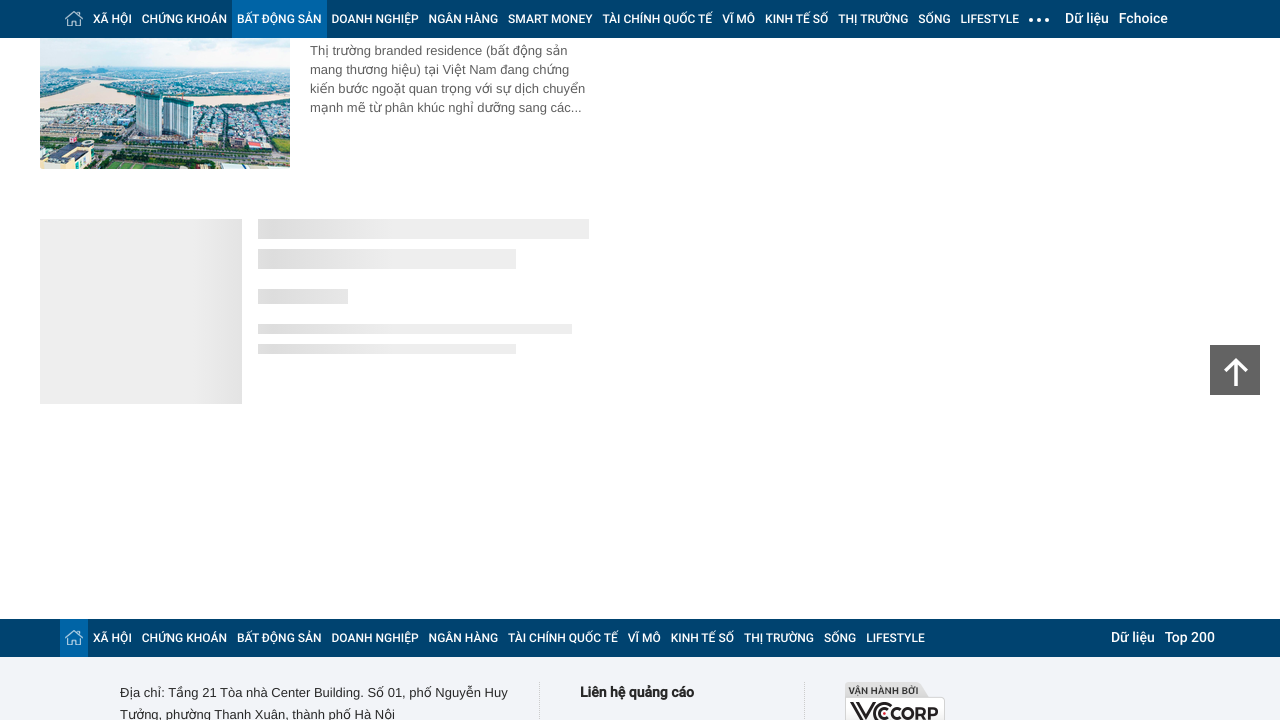

Waited 2 seconds for content to load
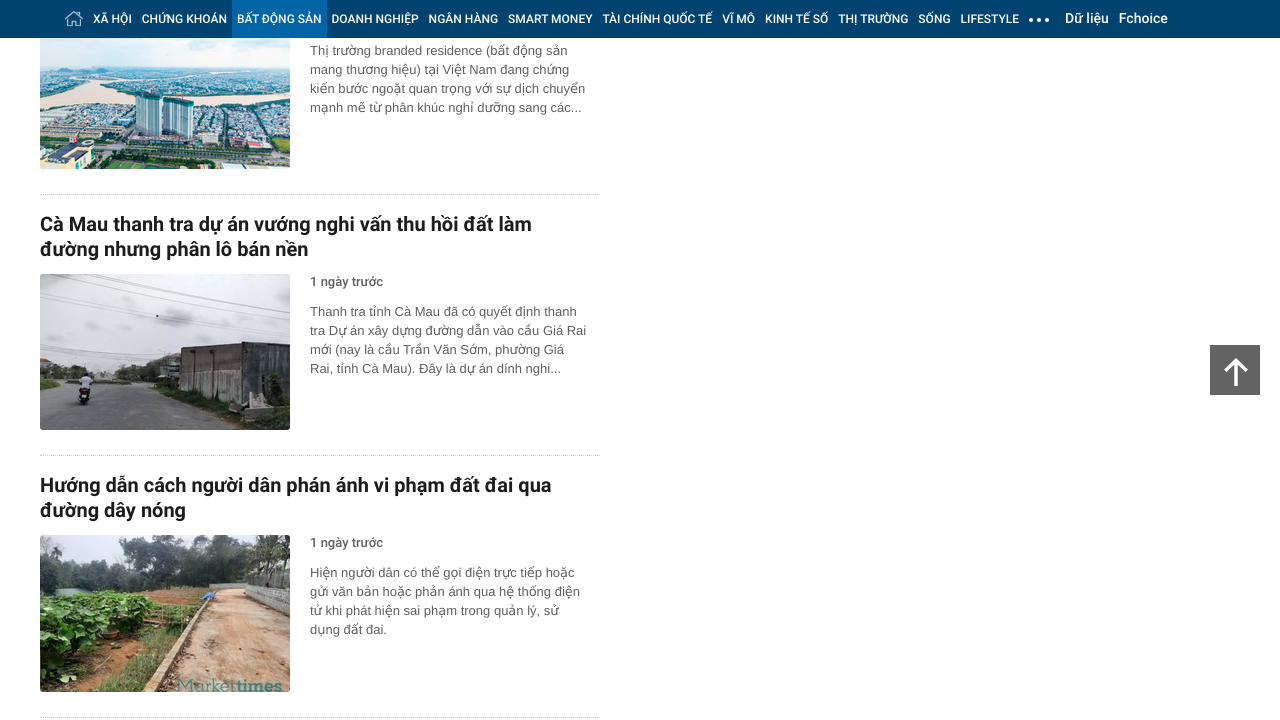

Retrieved new page scroll height after loading
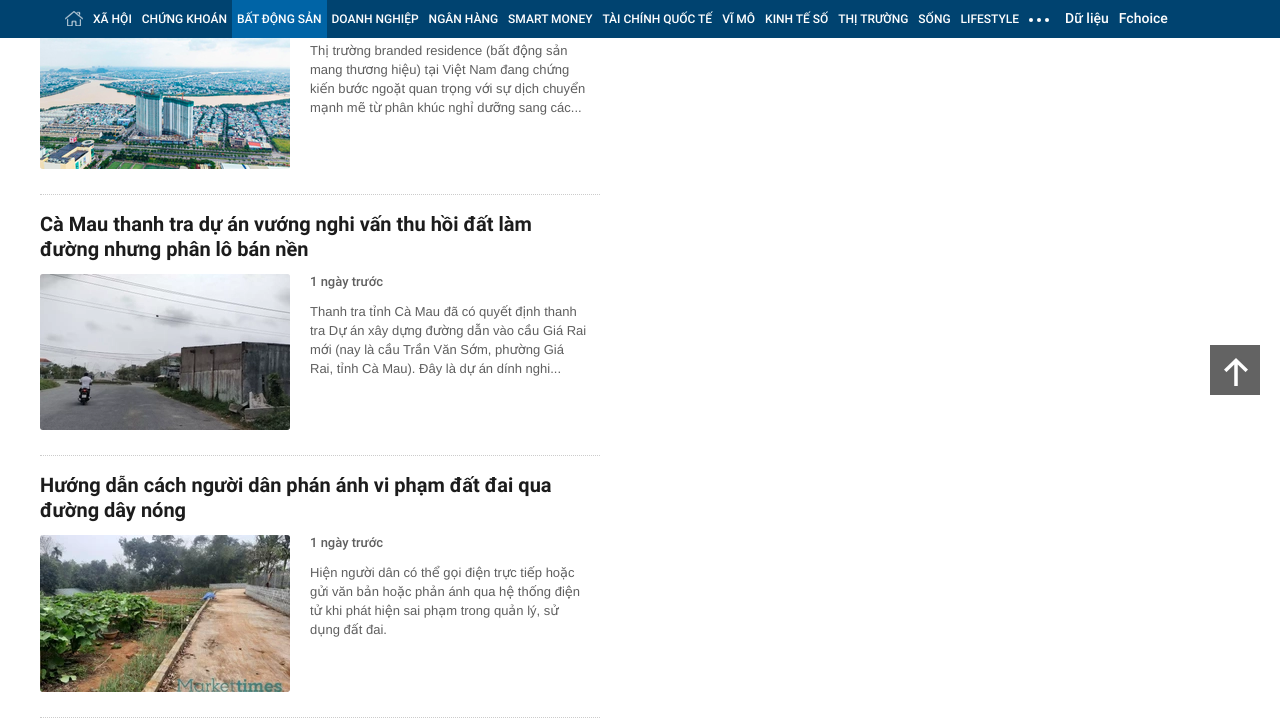

Scrolled page to bottom
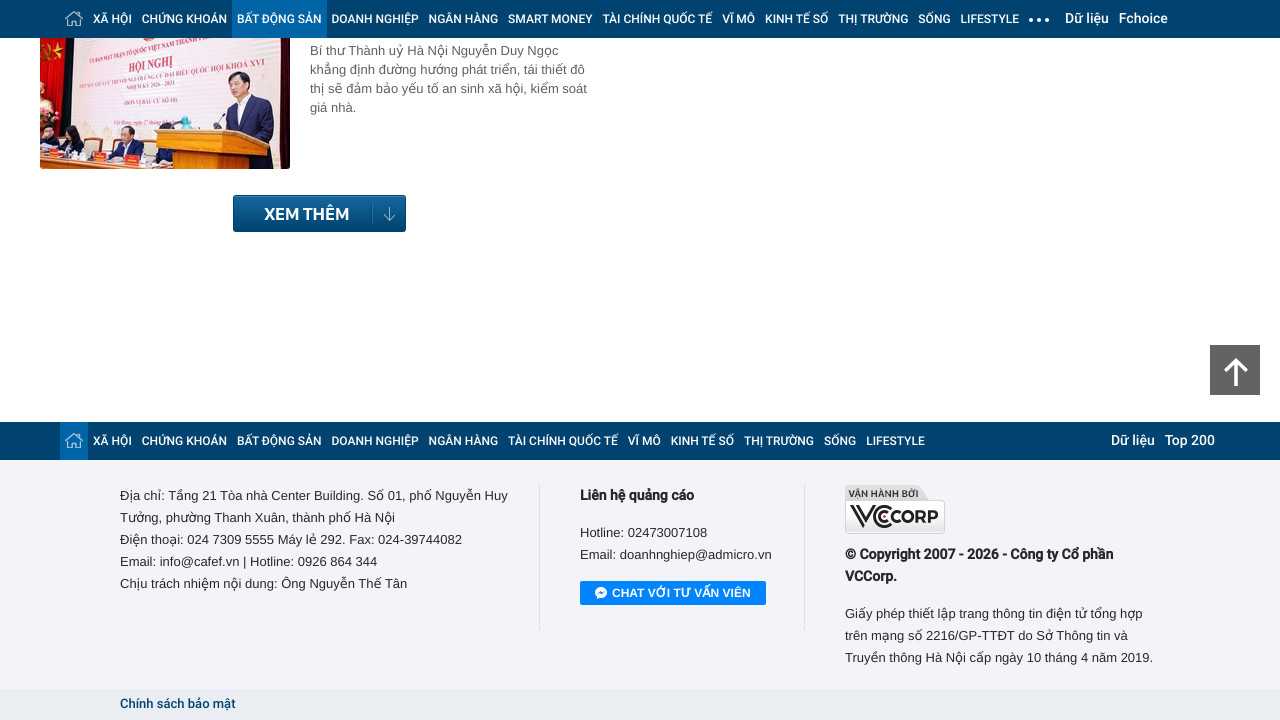

Waited 2 seconds for content to load
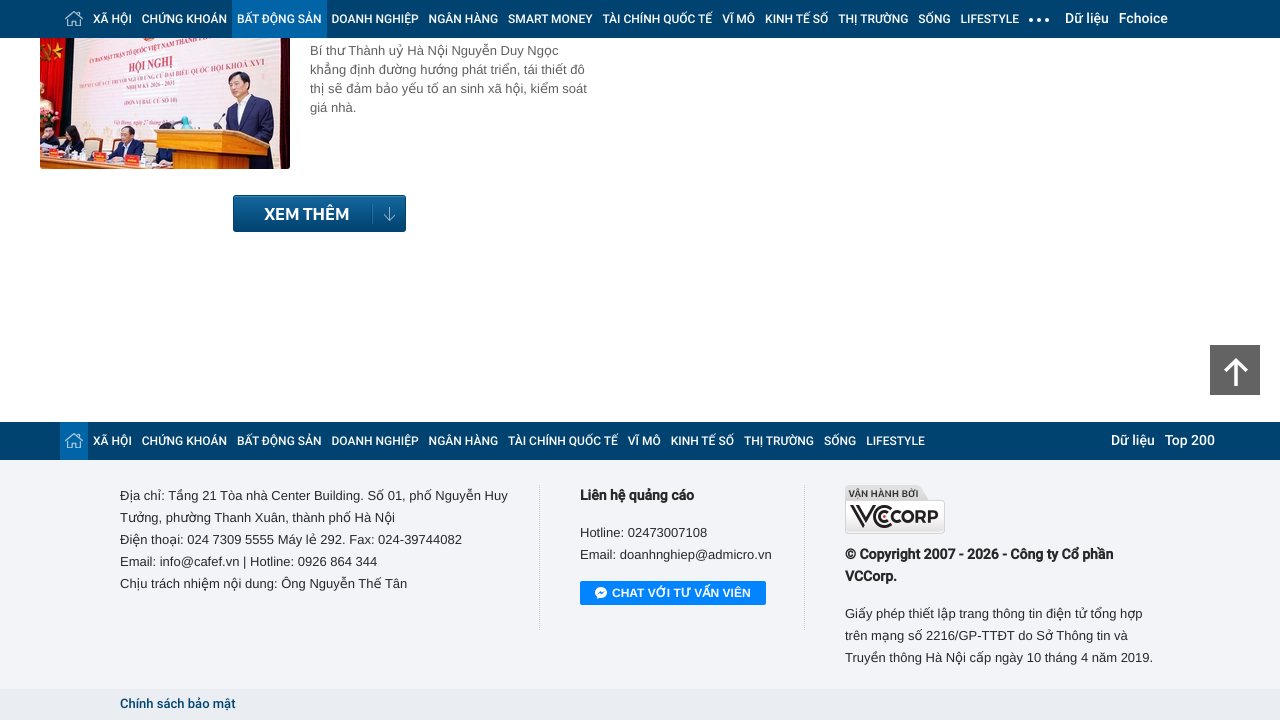

Retrieved new page scroll height after loading
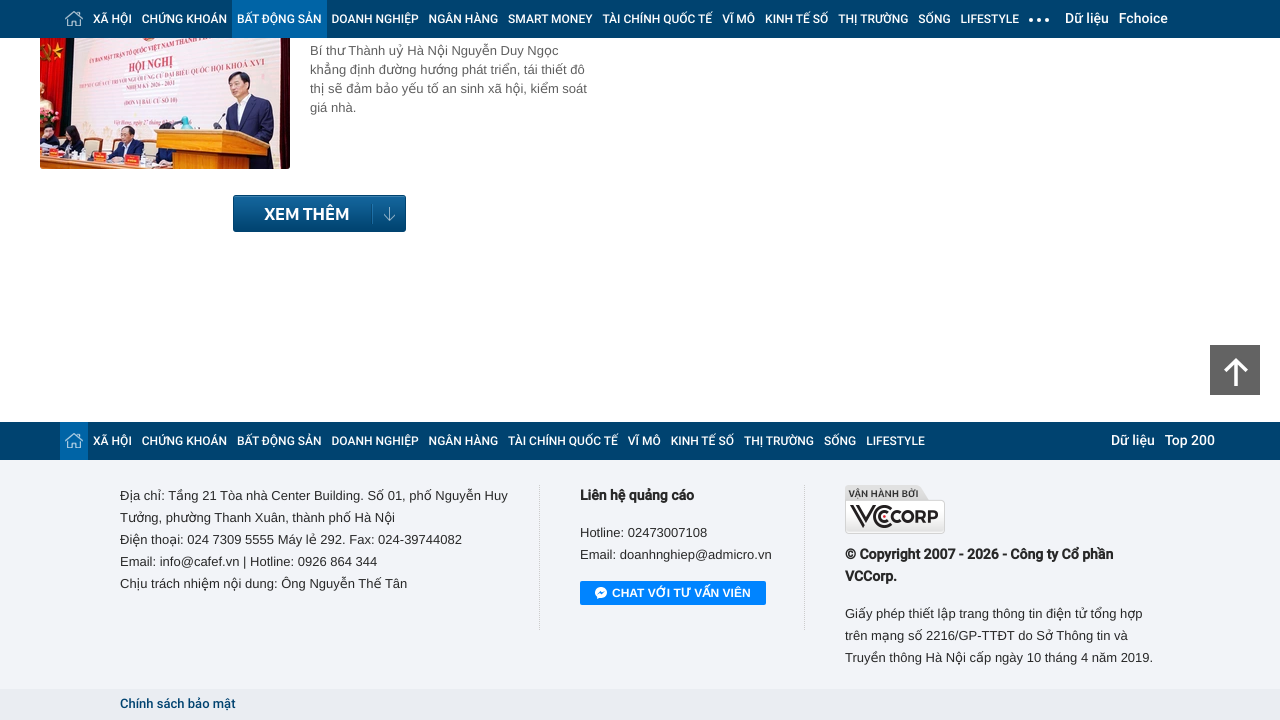

Article list selector loaded and visible
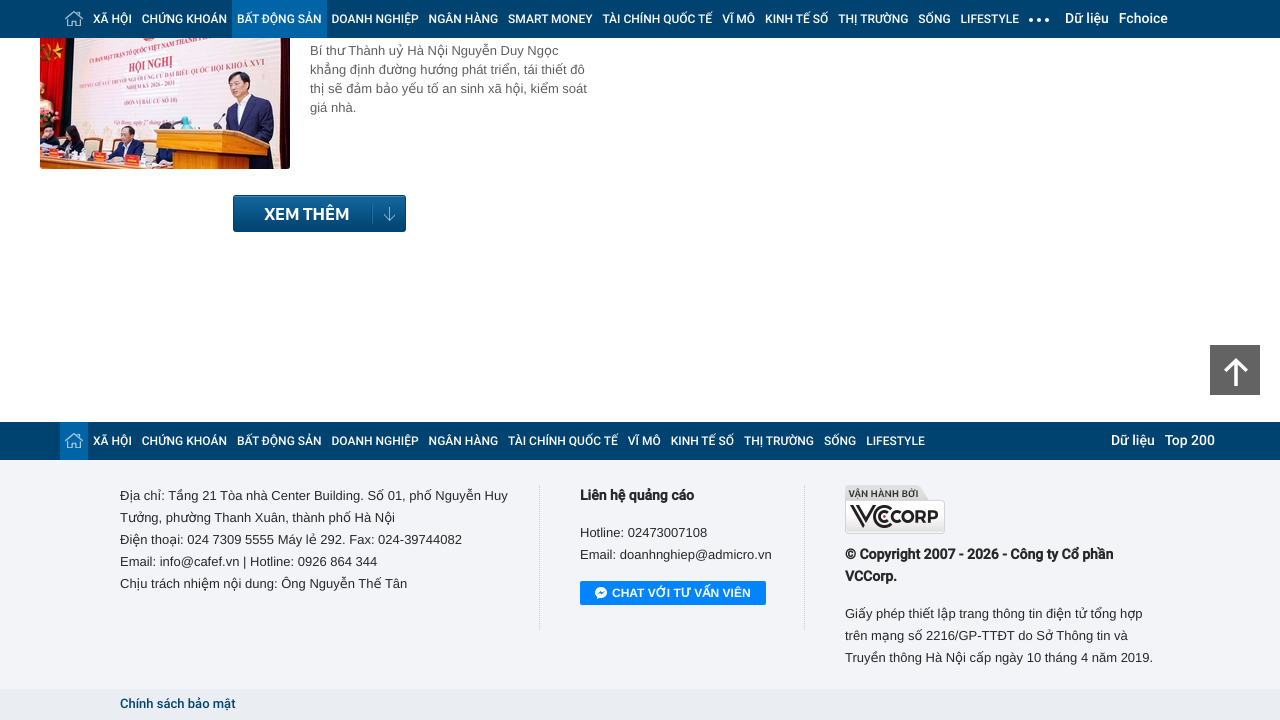

Located first article link
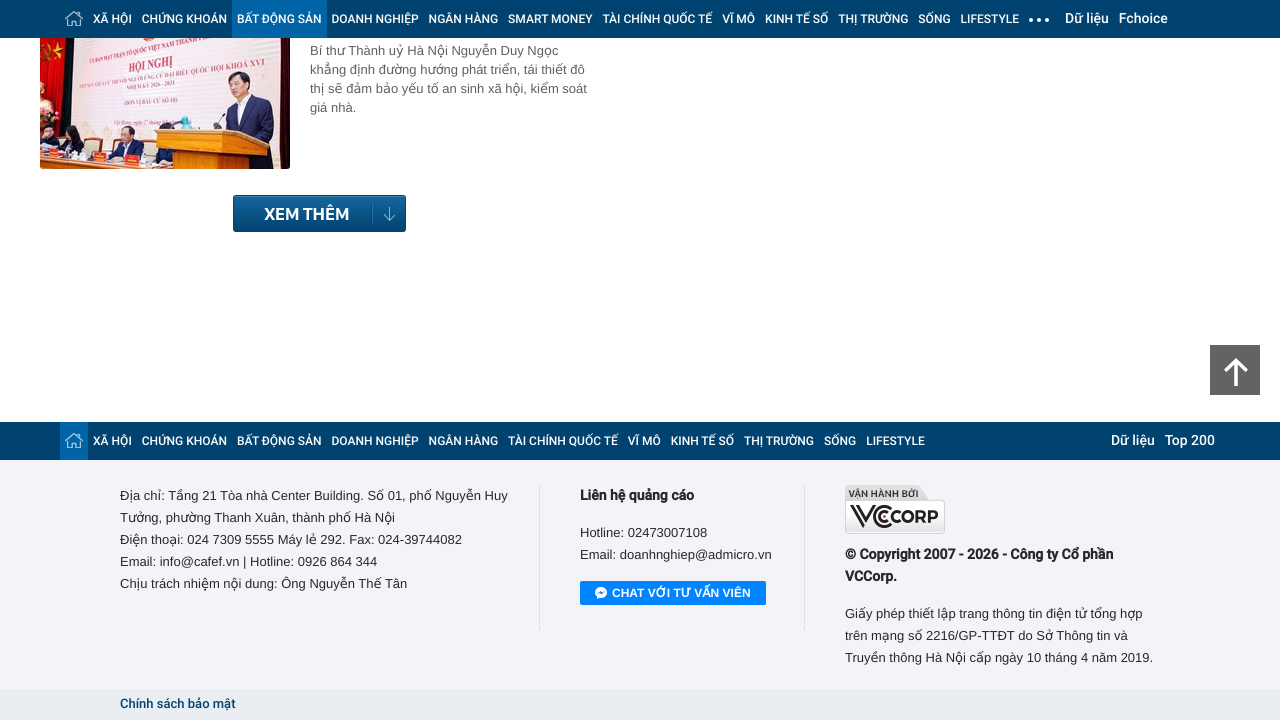

Clicked on first article link at (303, 361) on .list-main .top5_news h3 a >> nth=0
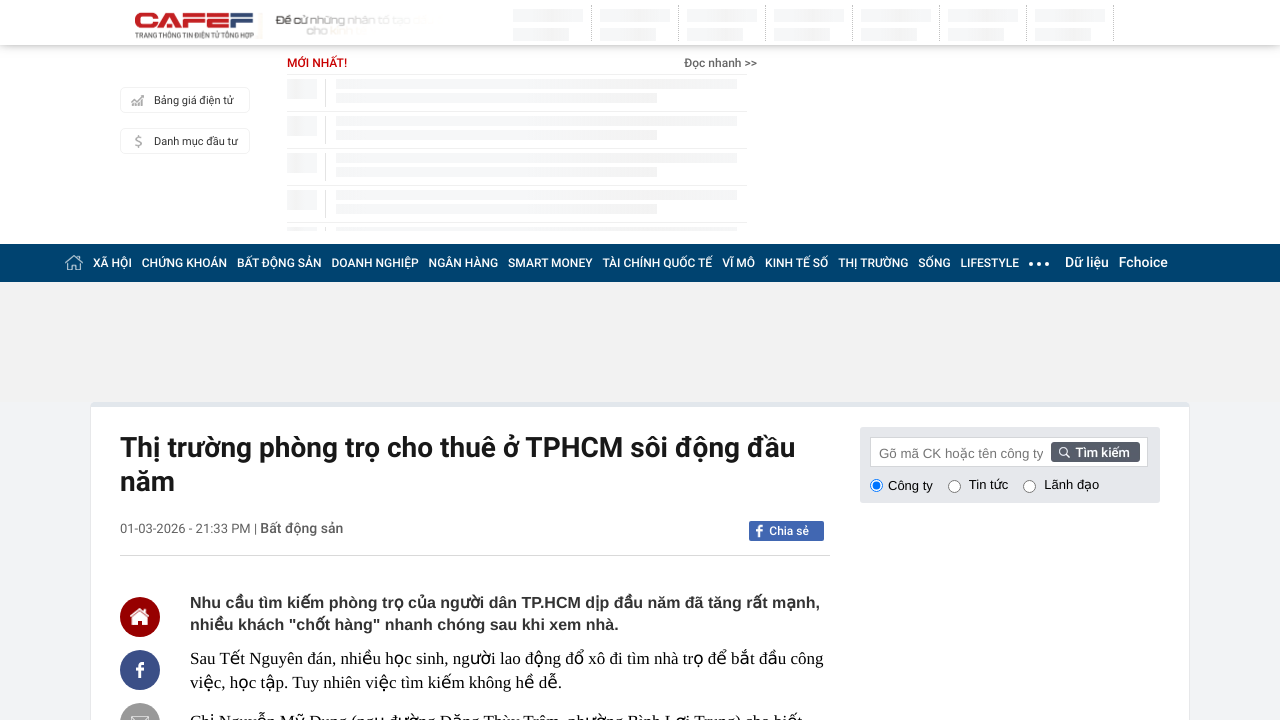

Article detail page loaded with content paragraphs
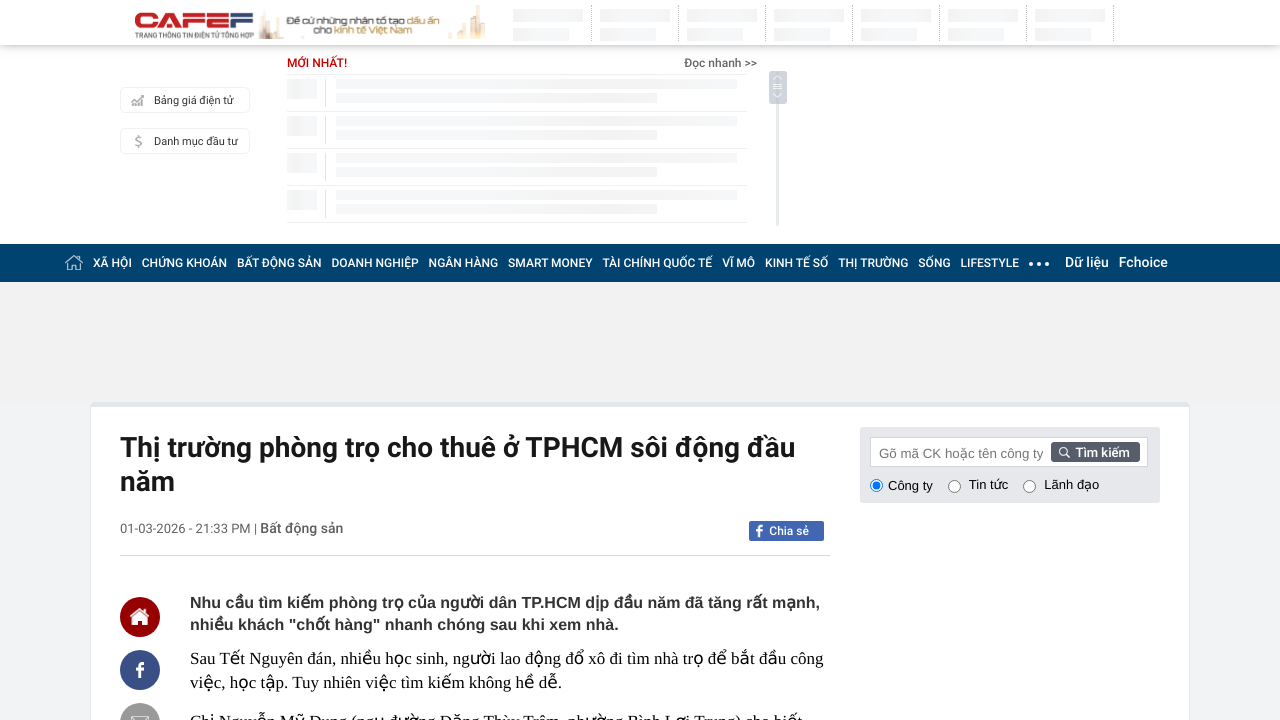

Verified tags section is present on article detail page
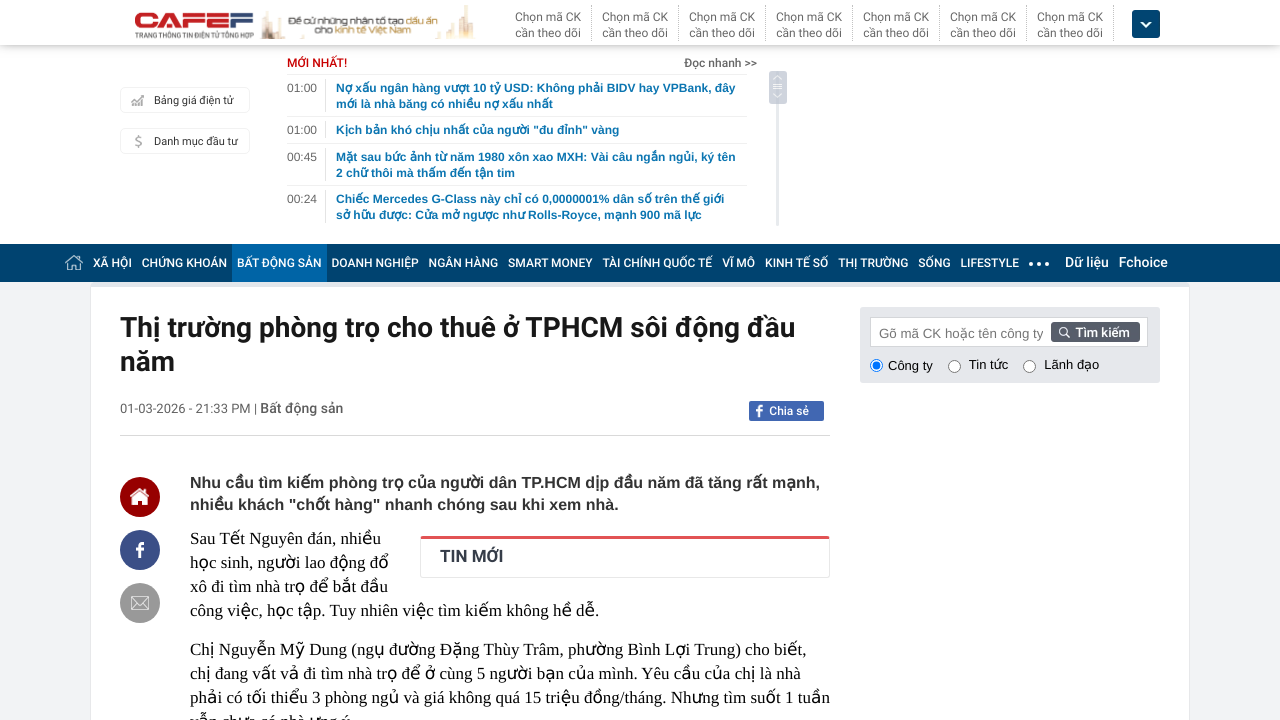

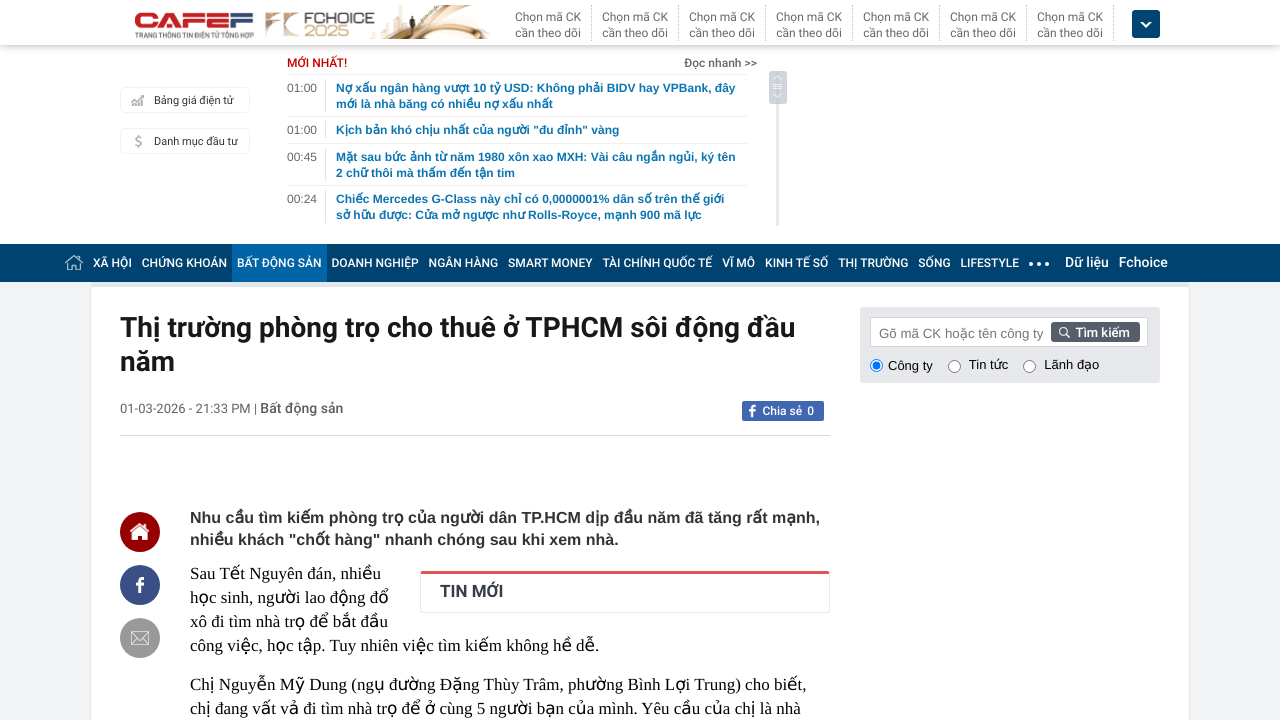